Tests table sorting functionality by clicking on column headers to sort data in example tables

Starting URL: https://the-internet.herokuapp.com/tables

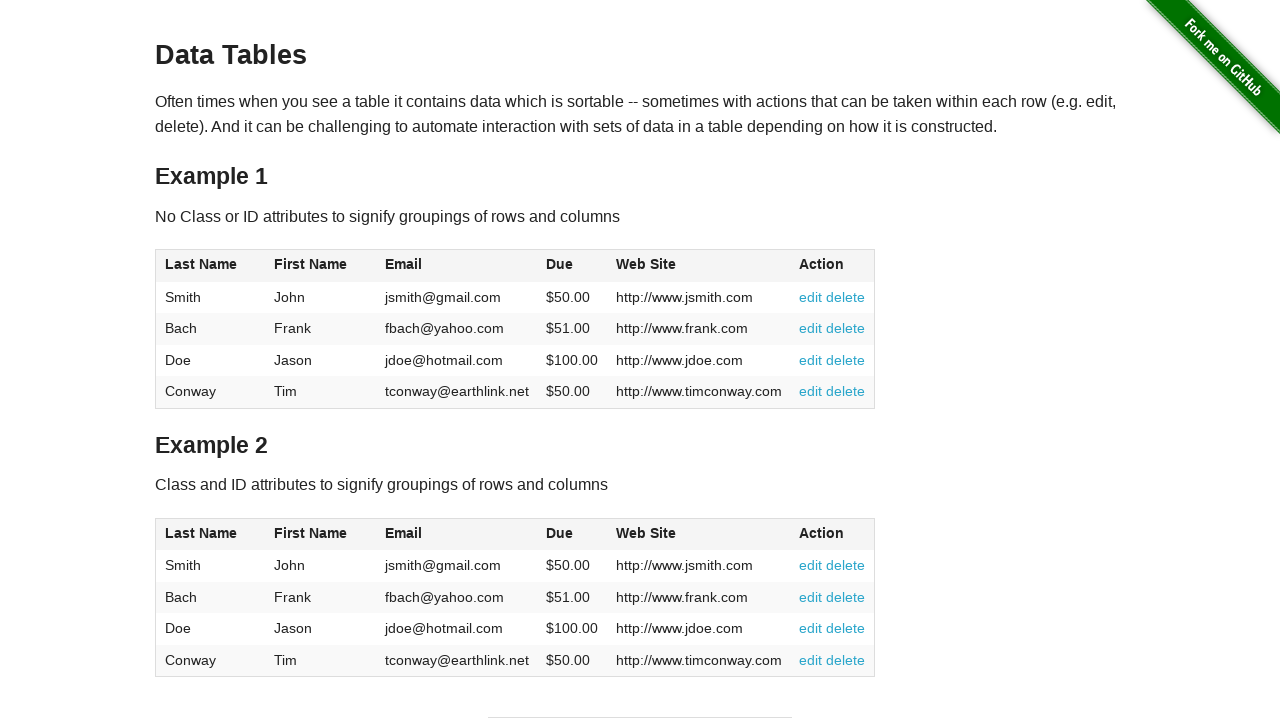

Waited for first table (table#table1) to load
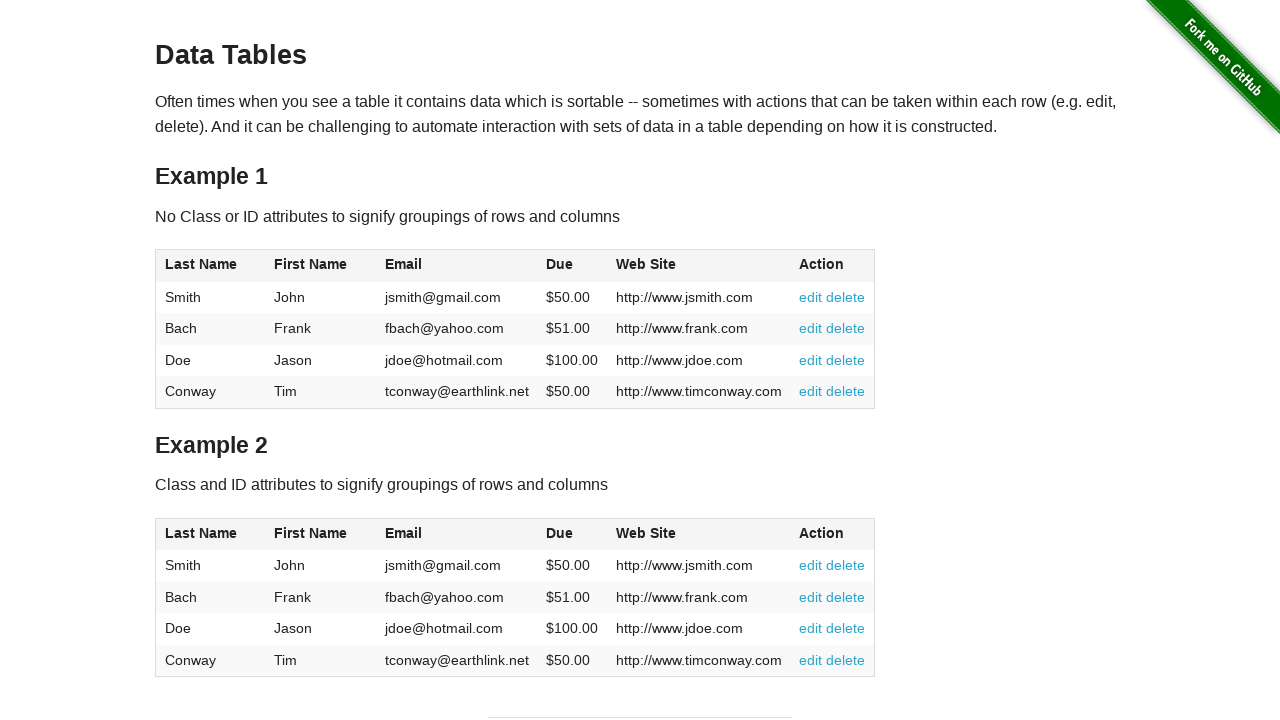

Waited for second table (table#table2) to load
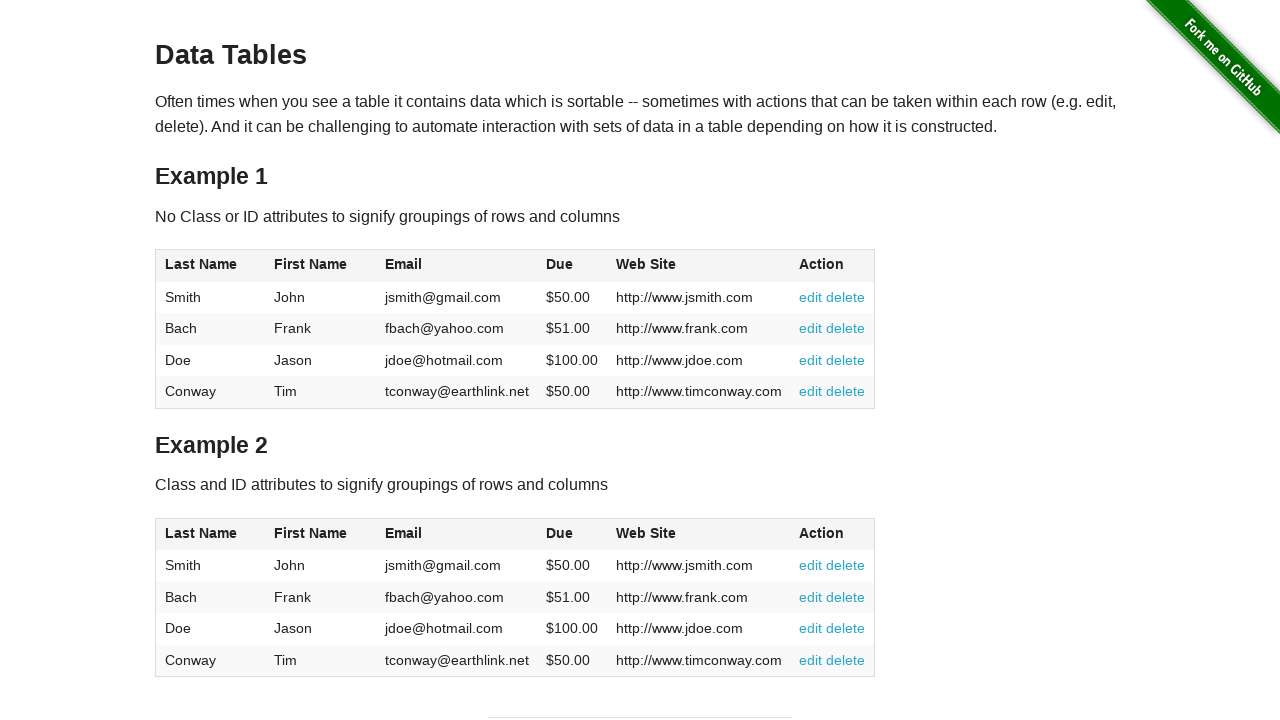

Clicked 'Last Name' column header in first table to sort by last name at (210, 266) on table#table1 th:has-text('Last Name')
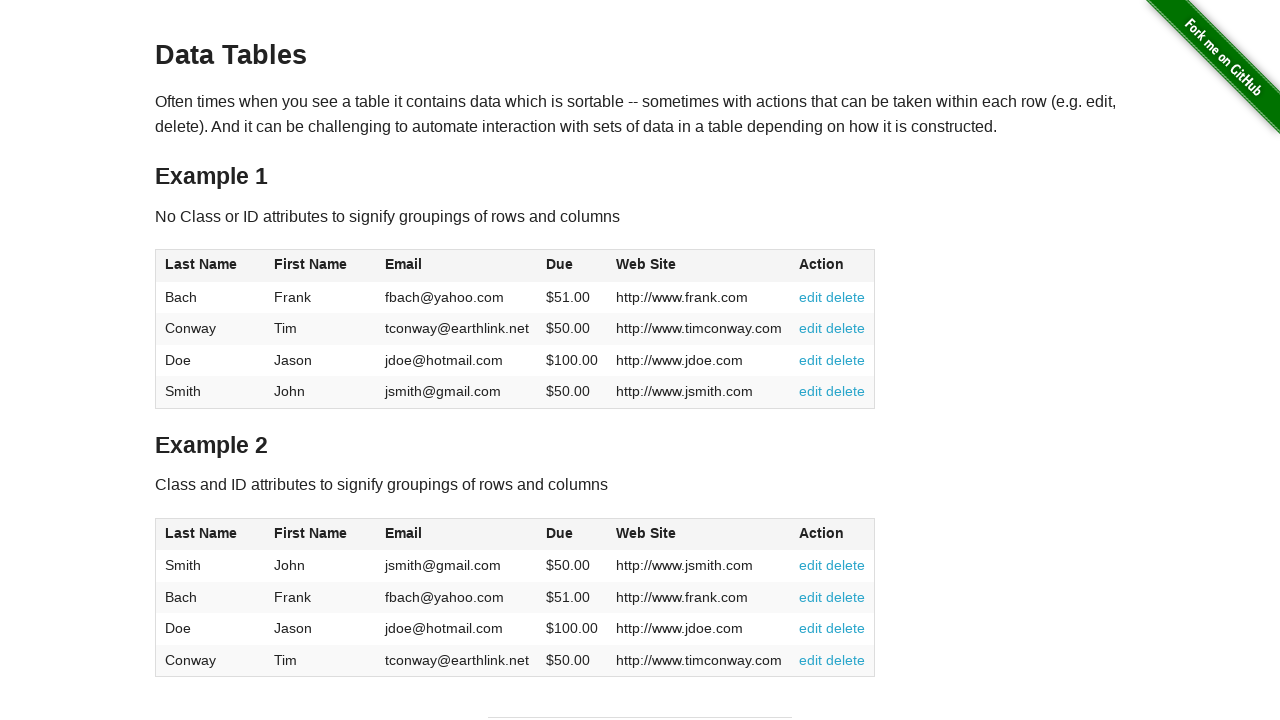

Clicked 'First Name' column header in second table to sort by first name at (321, 534) on table#table2 th:has-text('First Name')
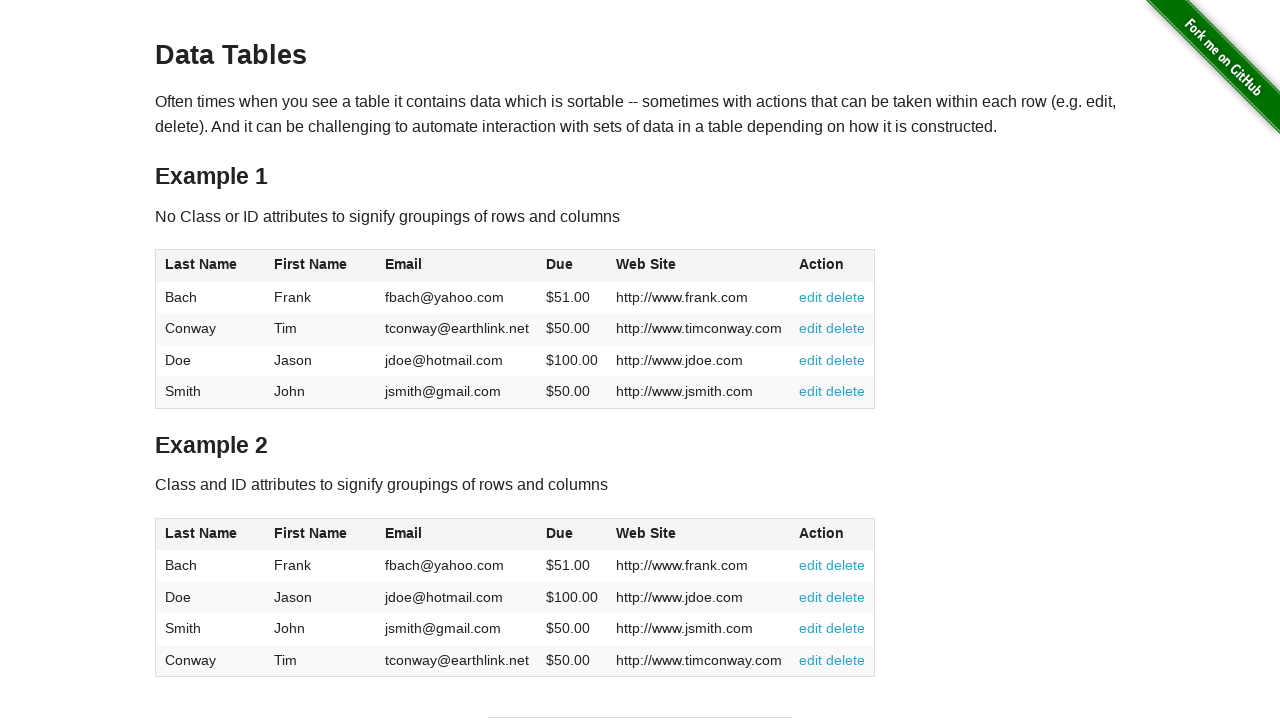

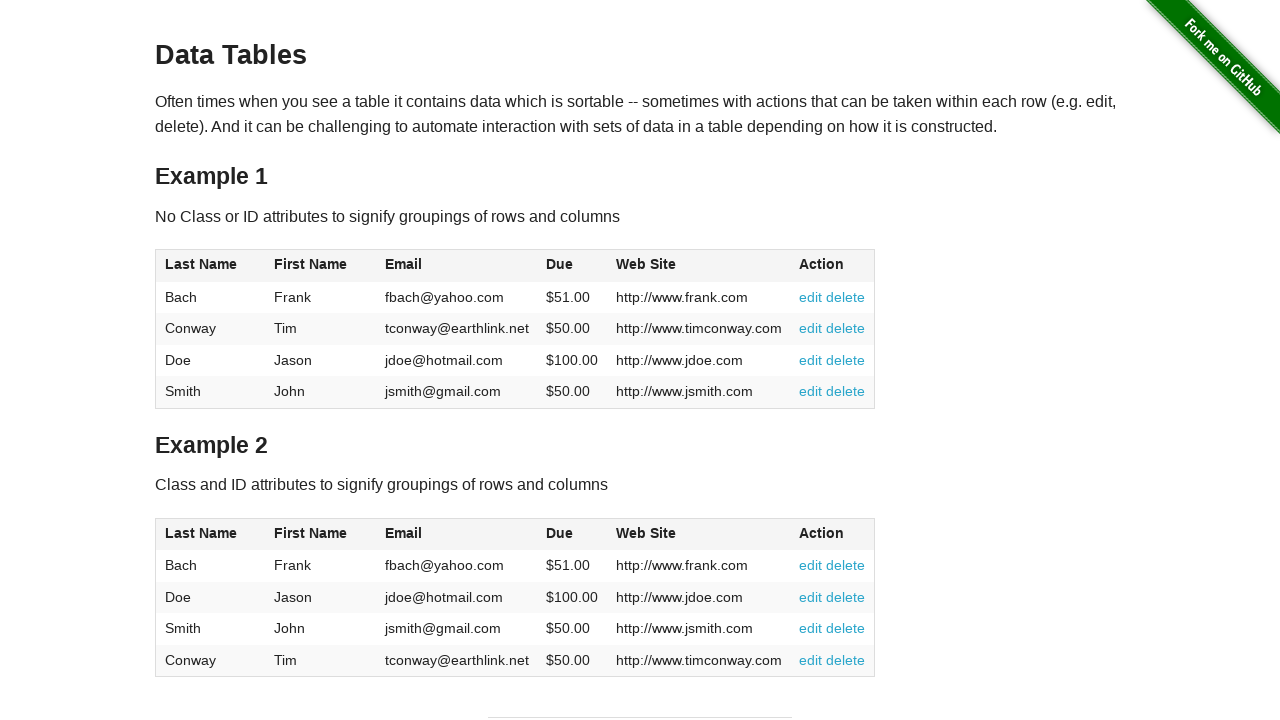